Tests window switching functionality by clicking a link that opens a new window, extracting text from the new window, and using that text to fill a form in the original window

Starting URL: https://rahulshettyacademy.com/loginpagePractise/

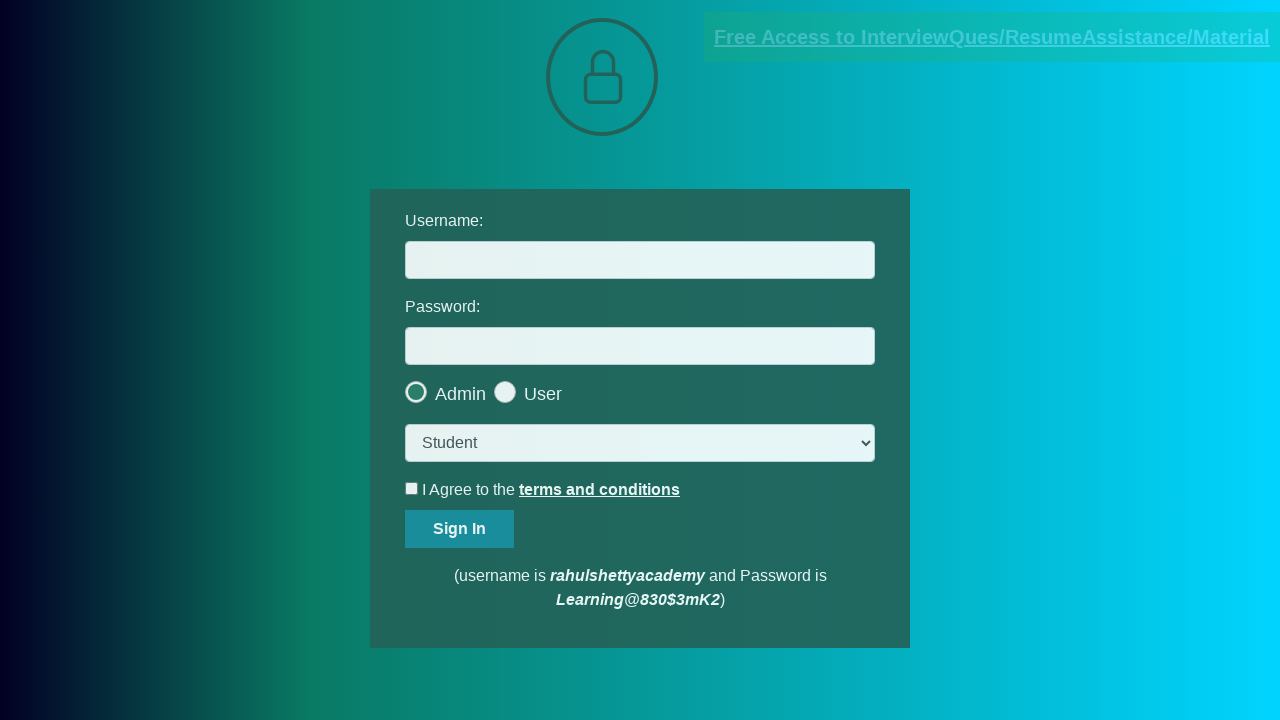

Clicked blinking text link to open new window at (992, 37) on .blinkingText
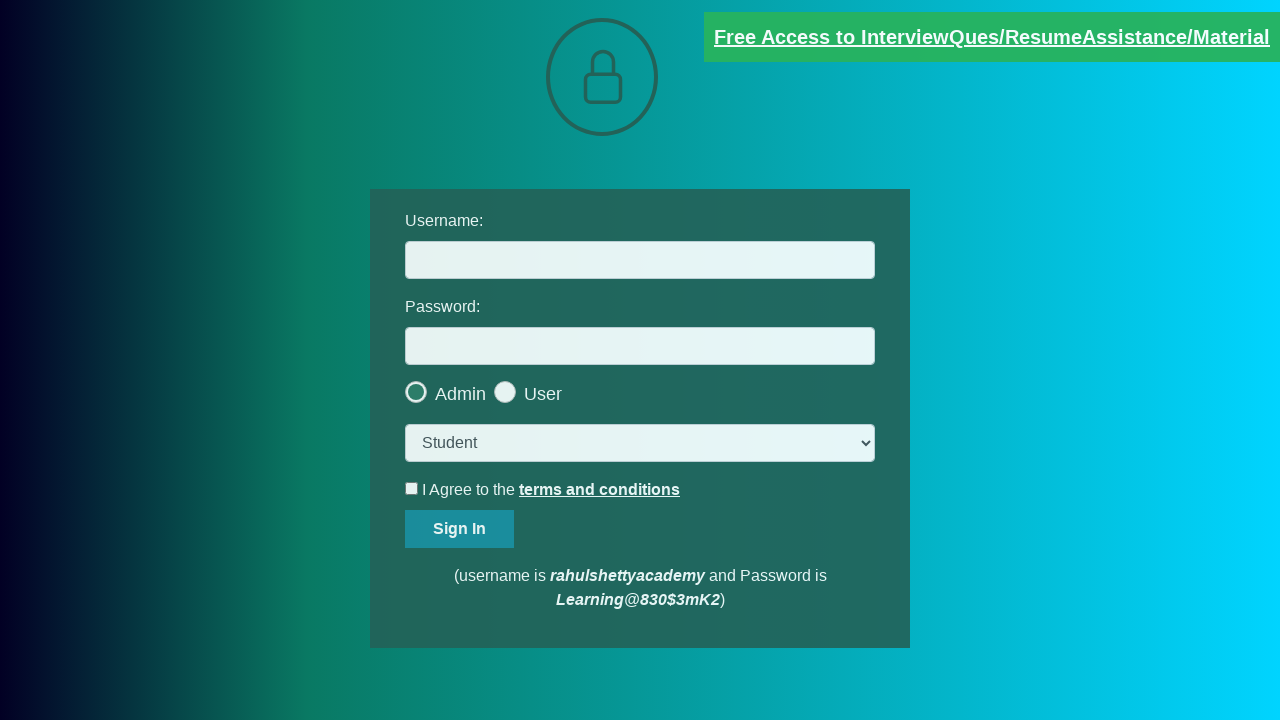

New window opened and captured
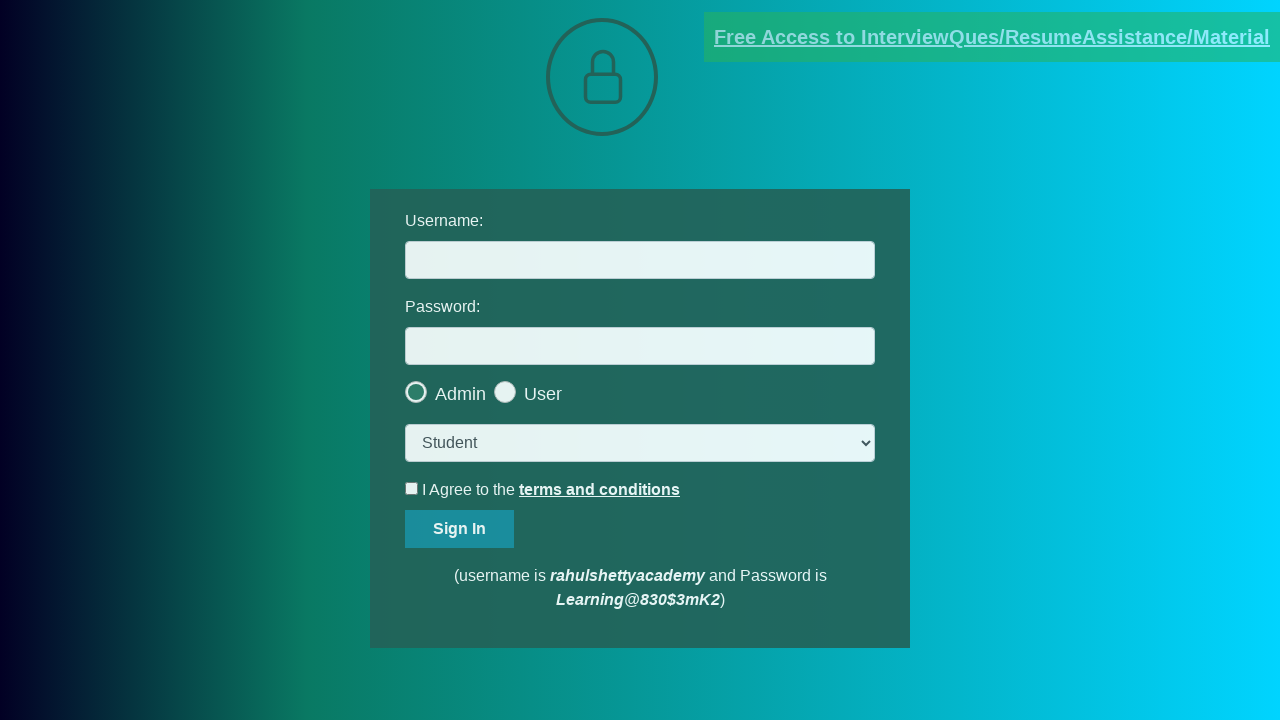

Extracted red text from new window
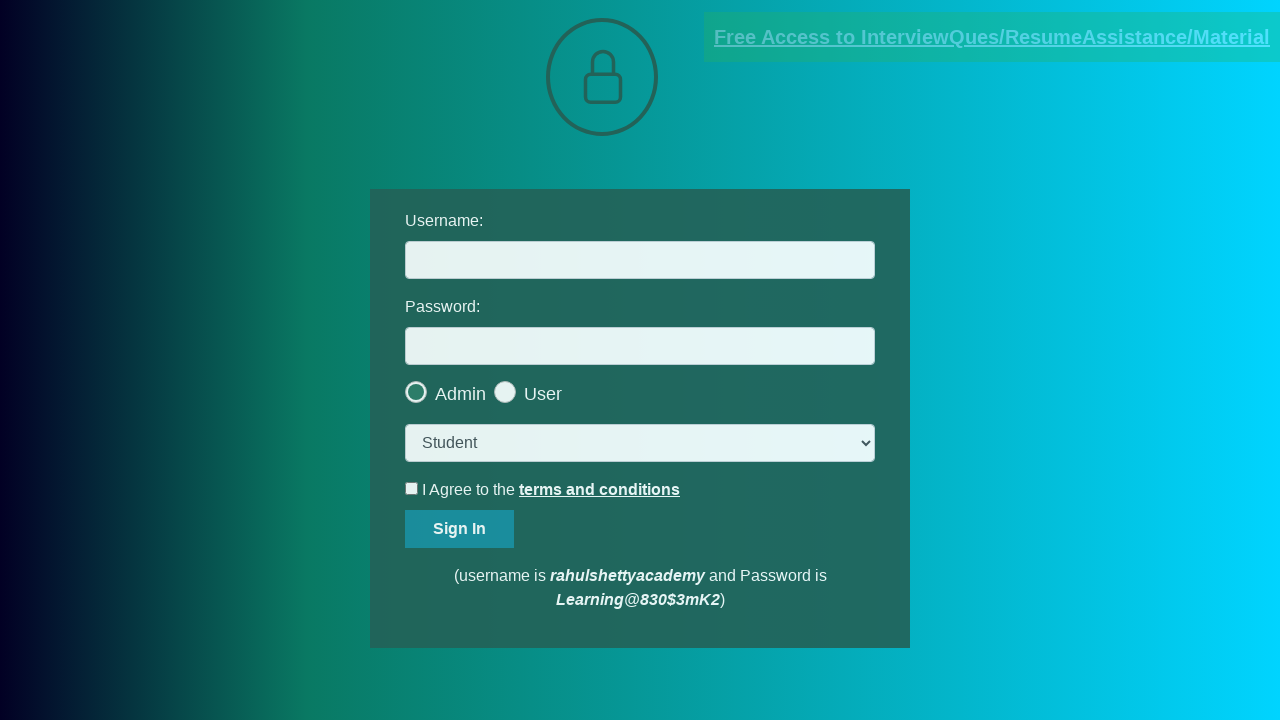

Parsed email ID from text: mentor@rahulshettyacademy.com
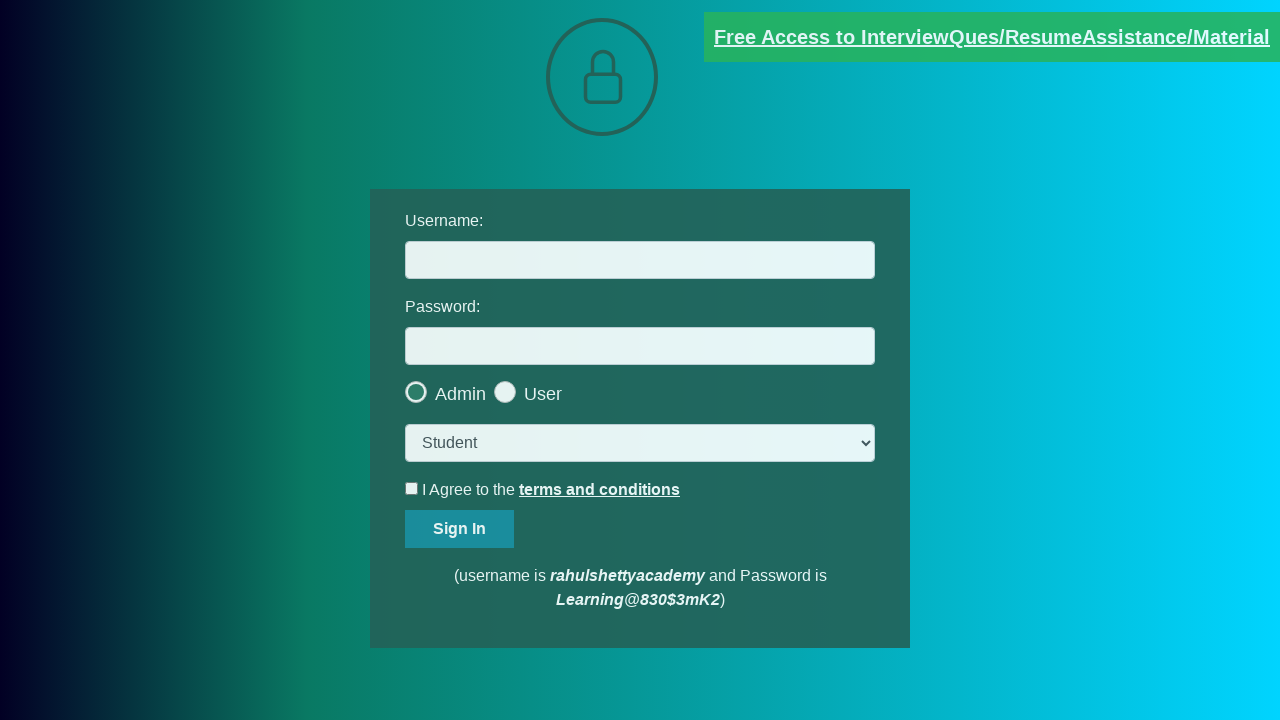

Switched back to original window
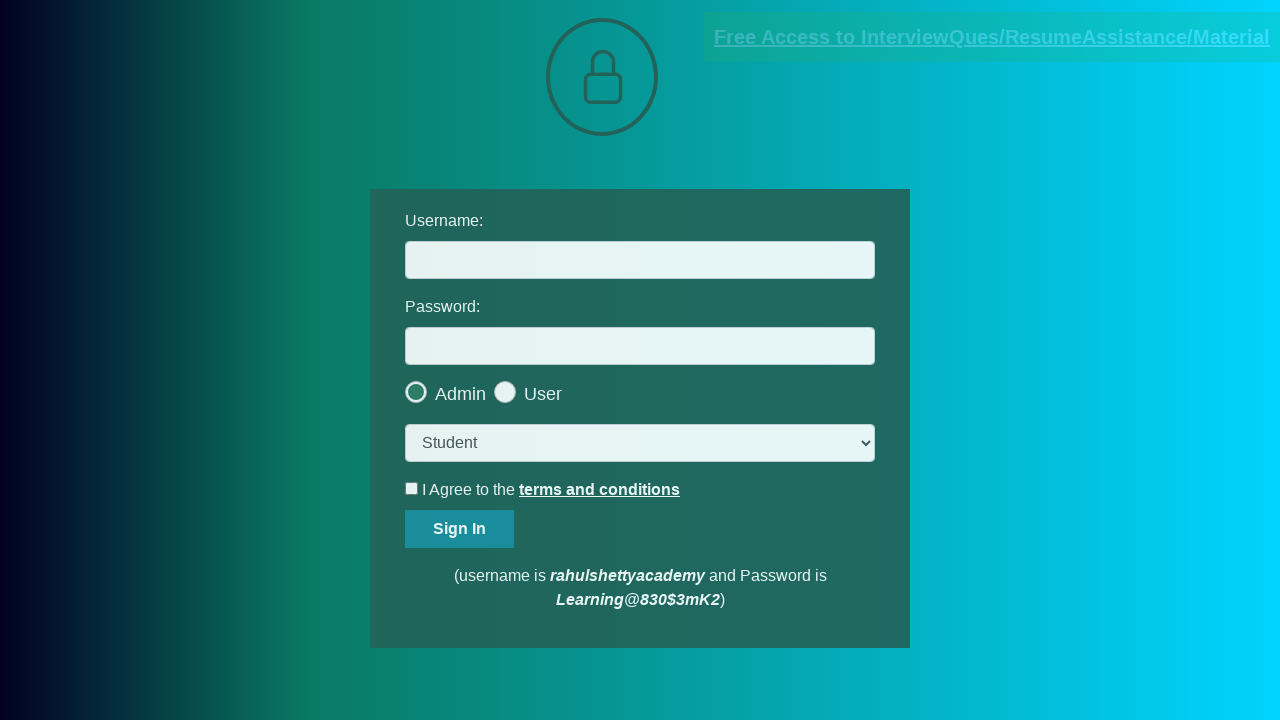

Filled username field with extracted email: mentor@rahulshettyacademy.com on #username
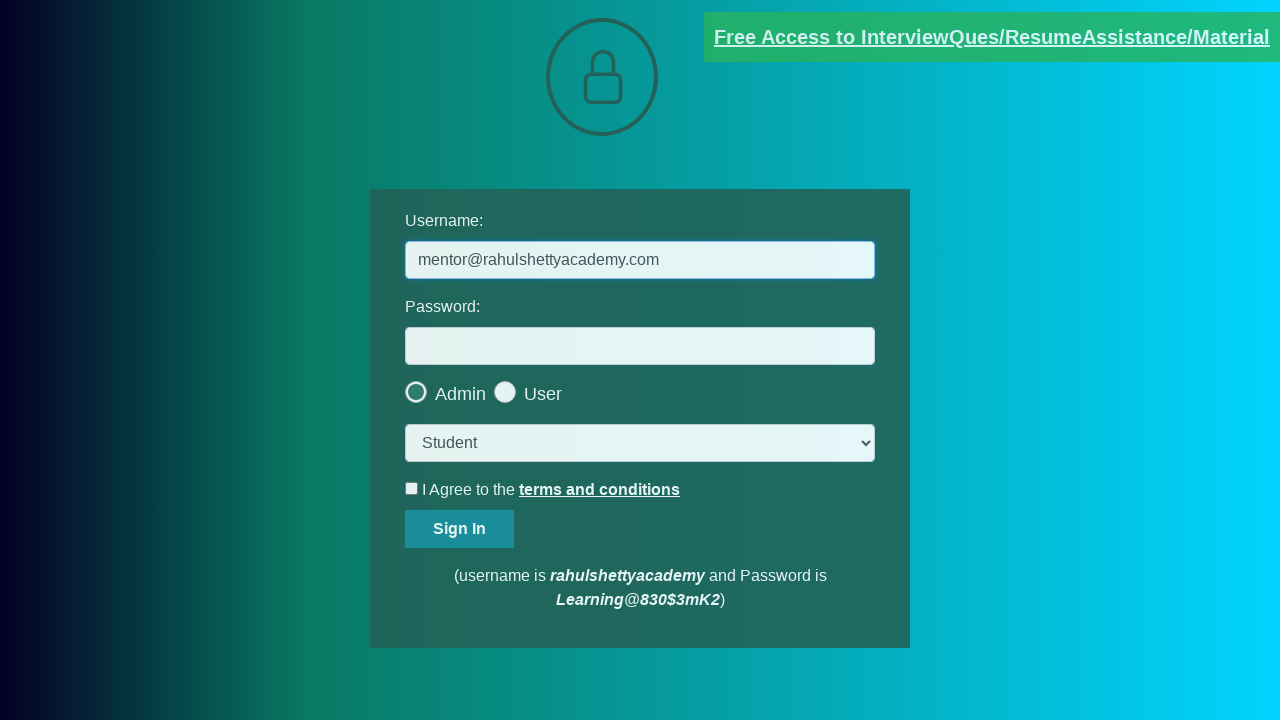

Filled password field with 'learning' on #password
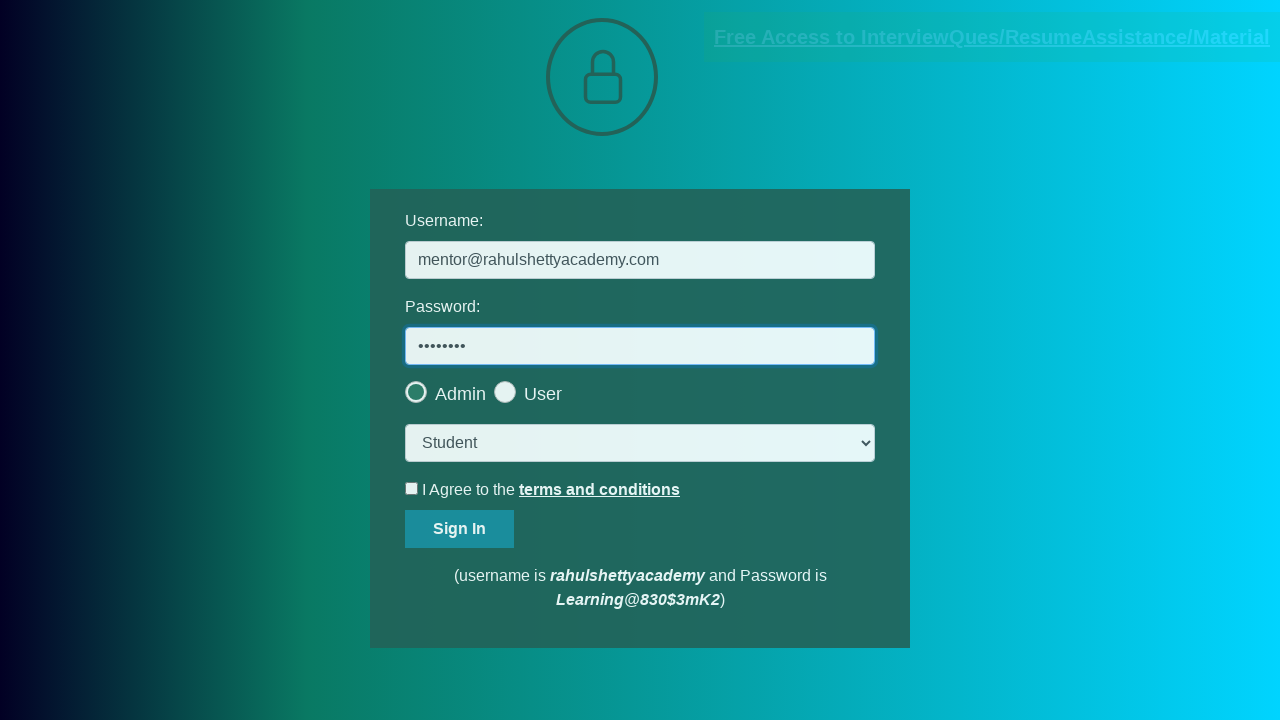

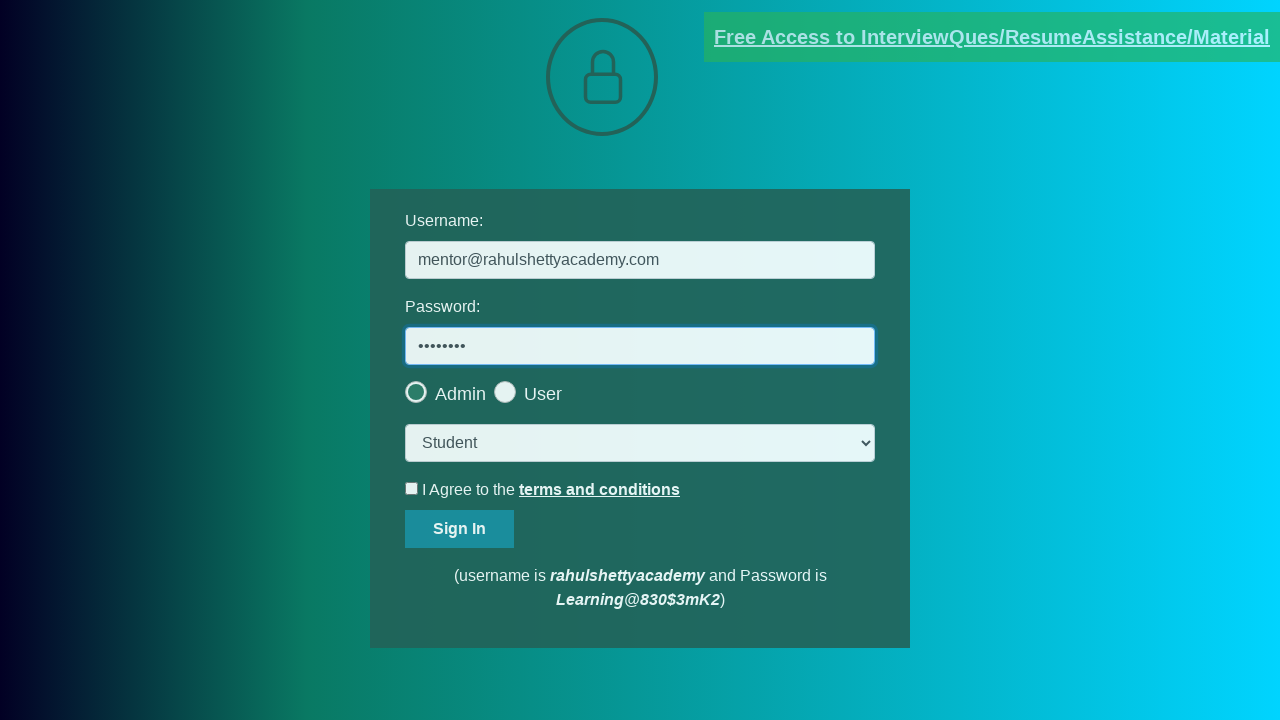